Tests handling of dynamic elements by filling a text field, clicking a button to enable a disabled field, then filling the newly enabled field

Starting URL: http://seleniumpractise.blogspot.com/2016/09/how-to-work-with-disable-textbox-or.html

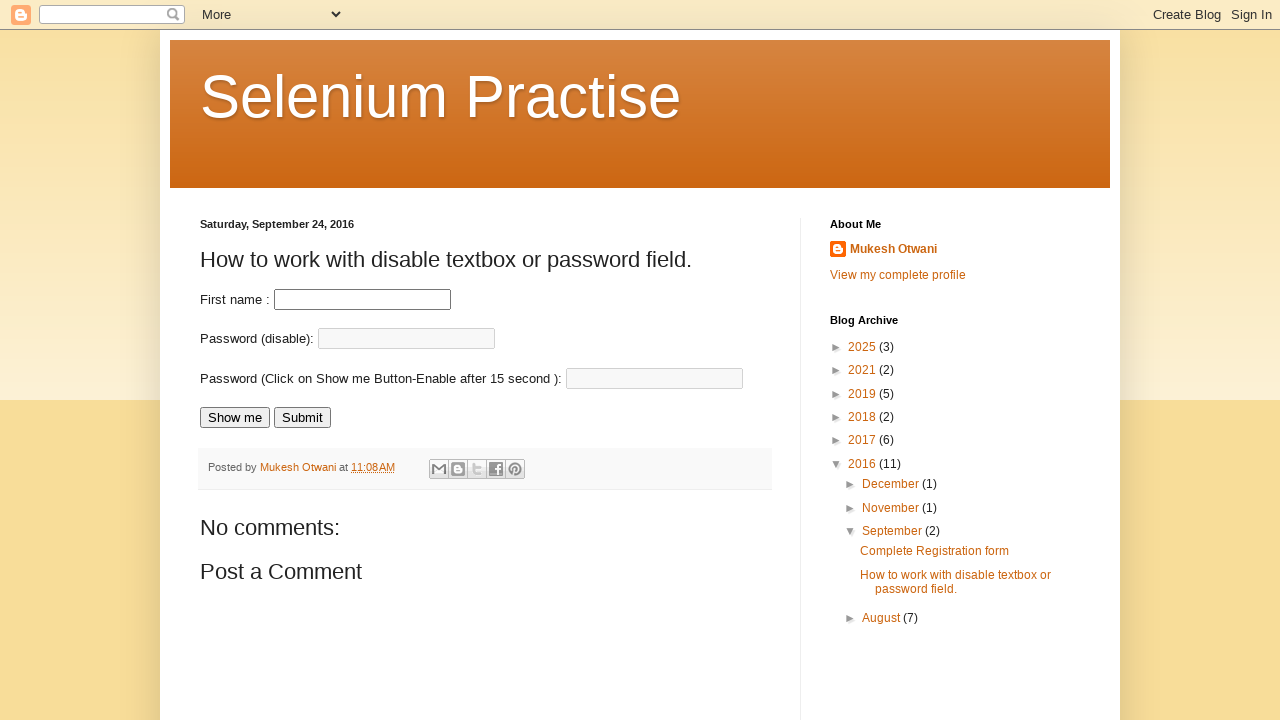

Filled first name field with 'mad' on input#fname
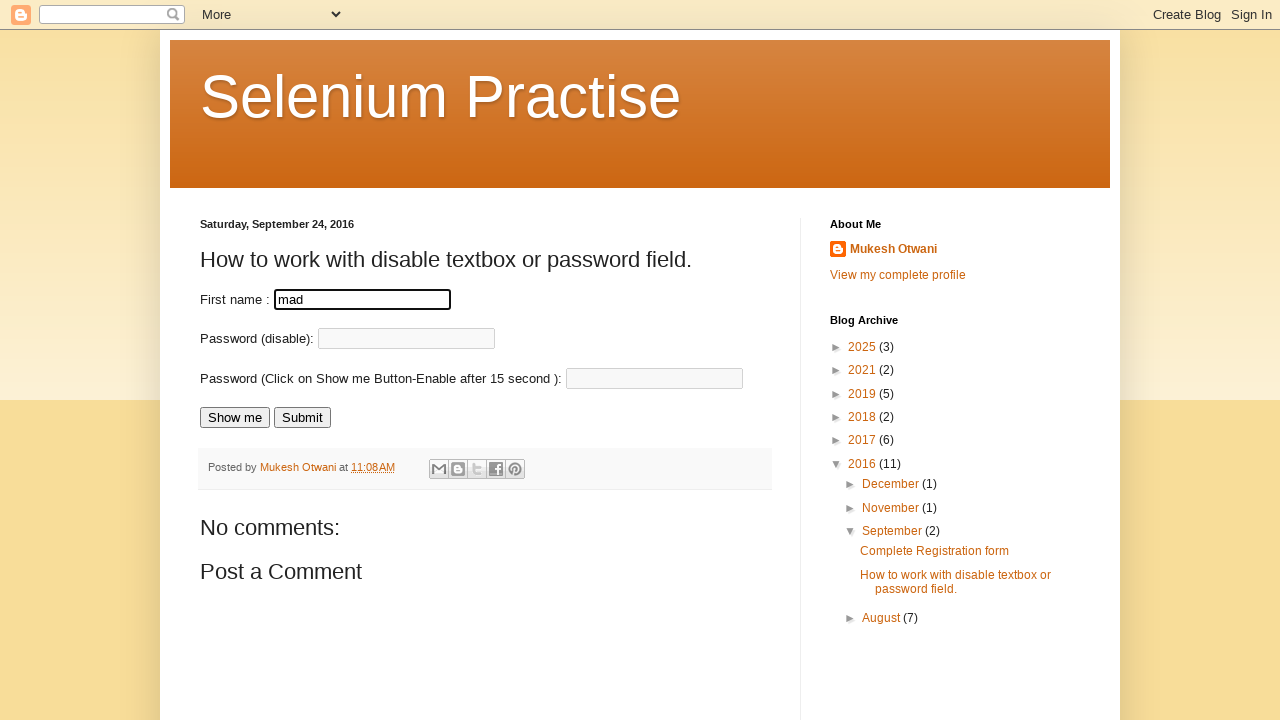

Clicked 'Show me' button to enable the disabled password field at (235, 418) on input[value='Show me']
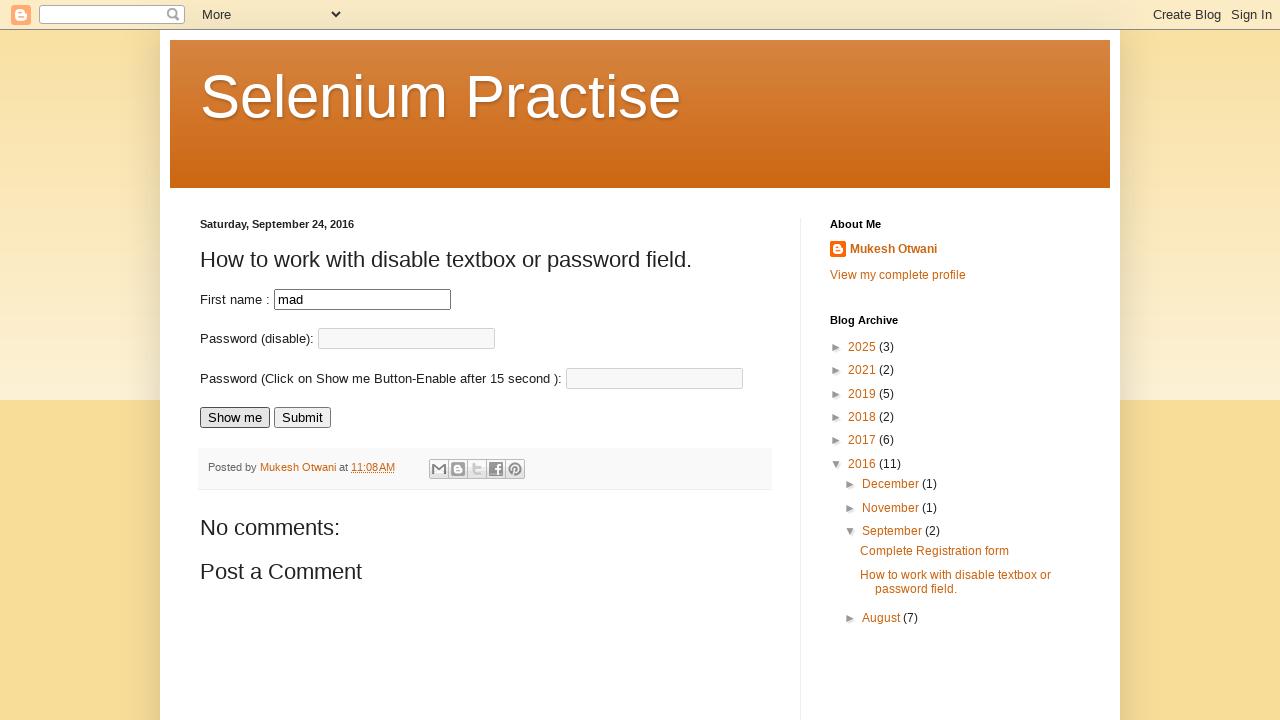

Password field became enabled and ready for input
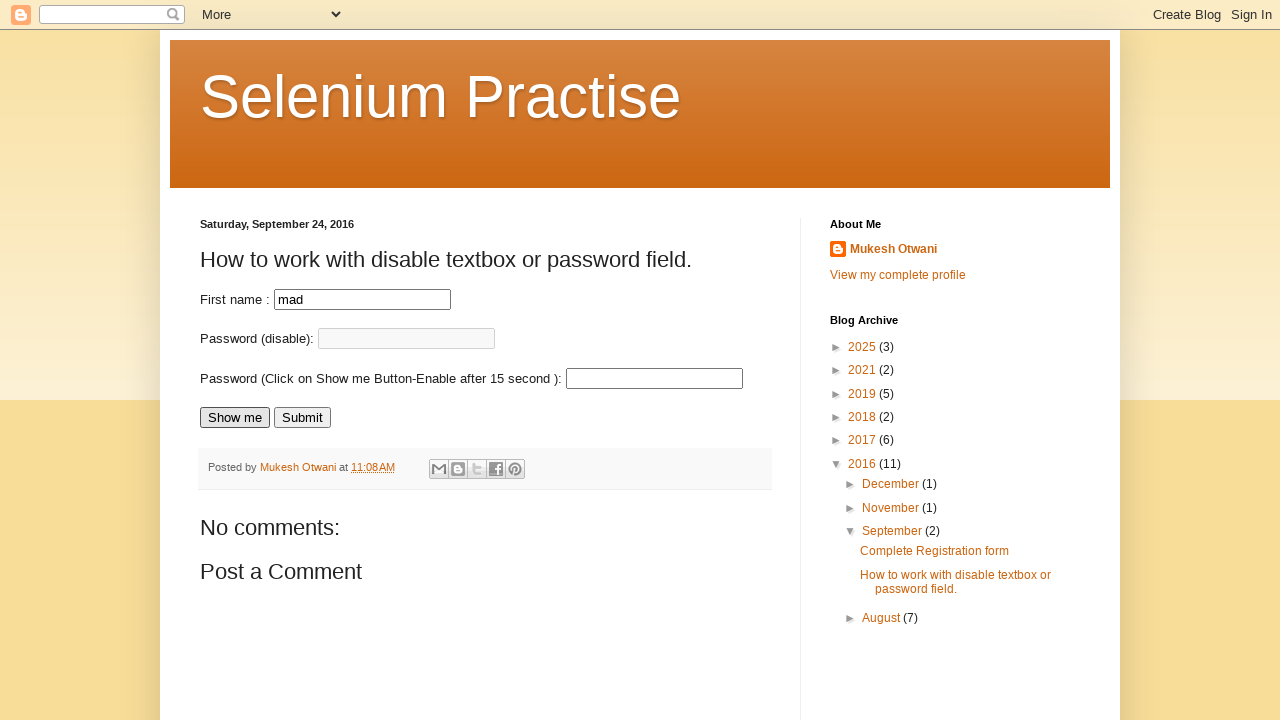

Filled password field with 'maddy' on input#passnew
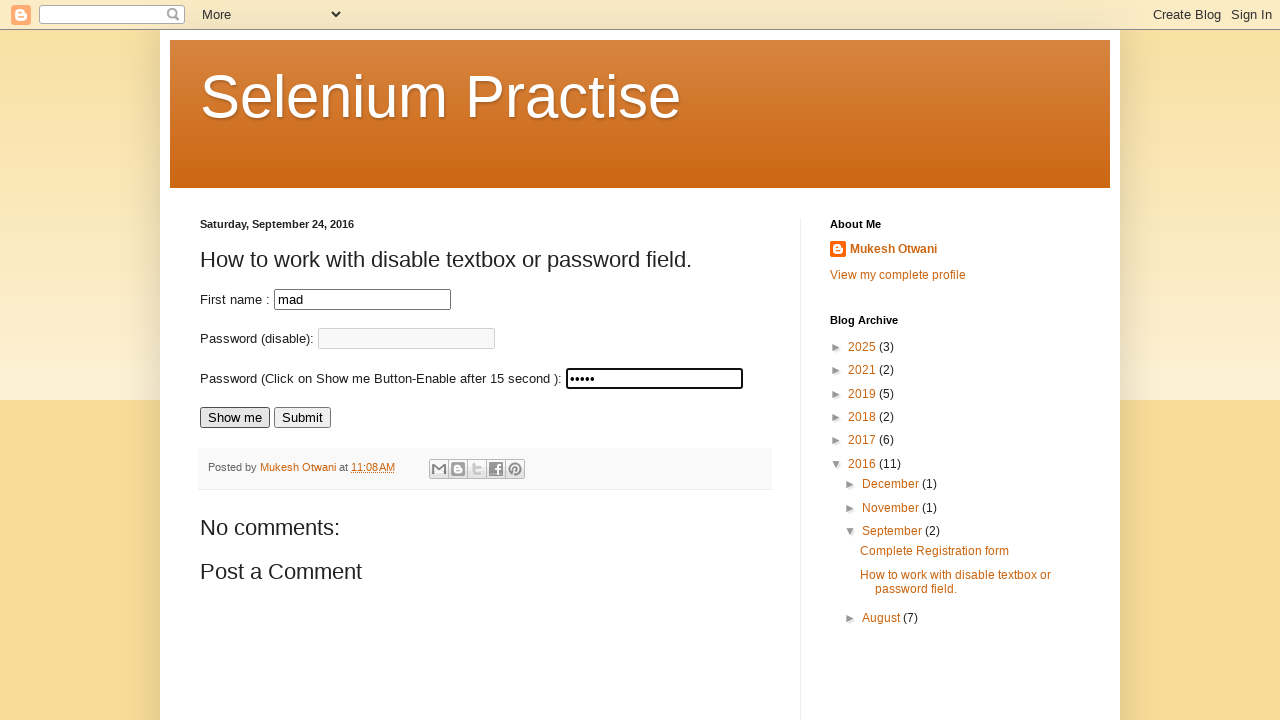

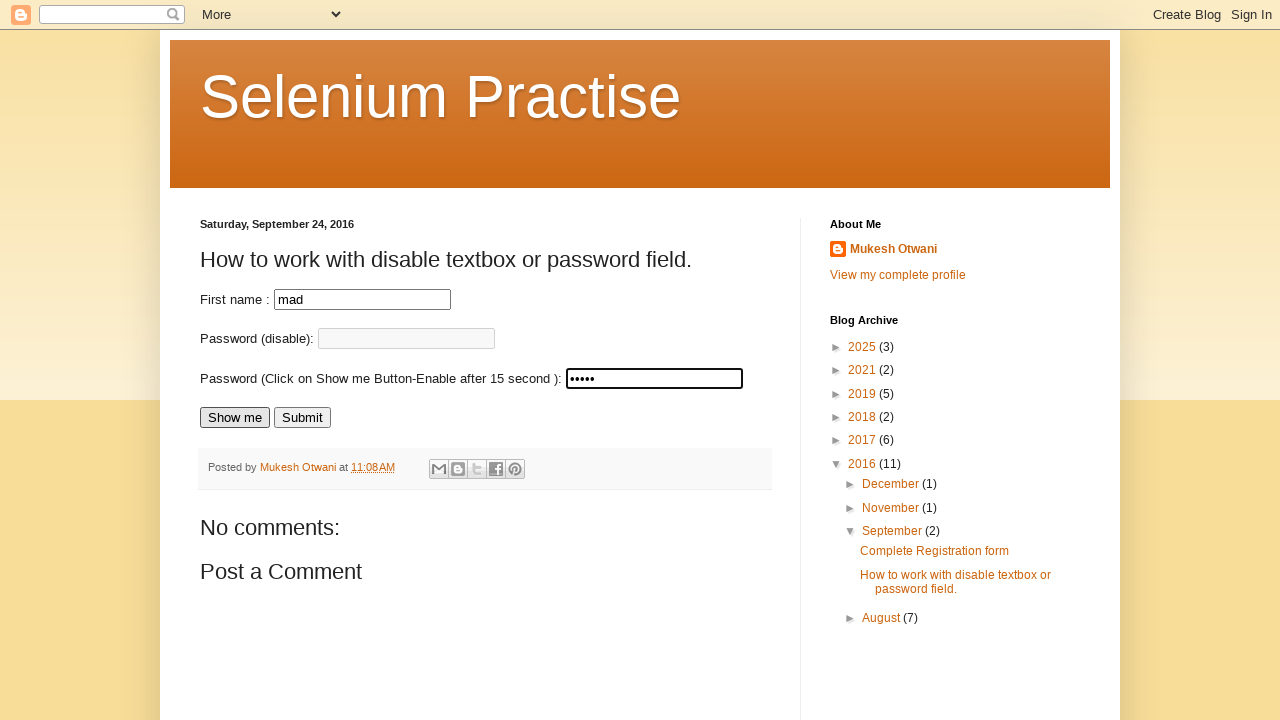